Tests custom dropdown selection by clicking on dropdowns and selecting specific options from the displayed lists

Starting URL: https://syntaxprojects.com/no-select-tag-dropdown-demo-homework.php

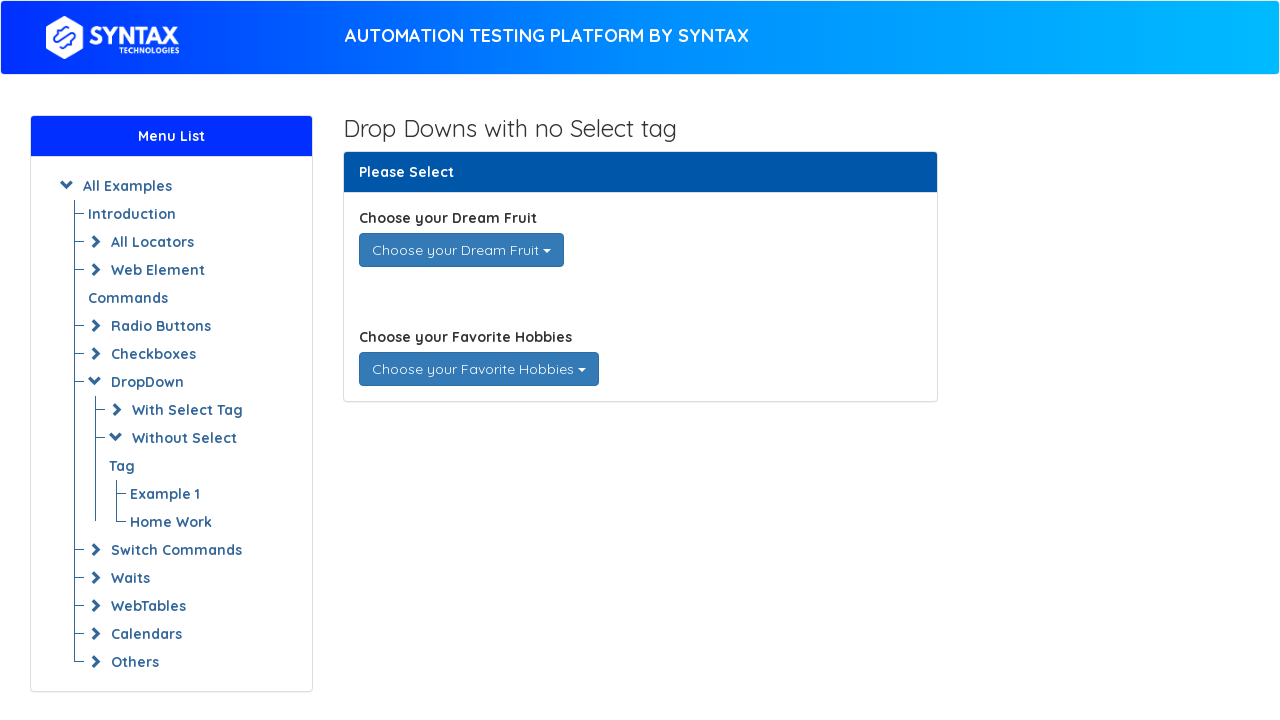

Clicked on dream_fruits dropdown to display fruit options at (461, 250) on div#dream_fruits
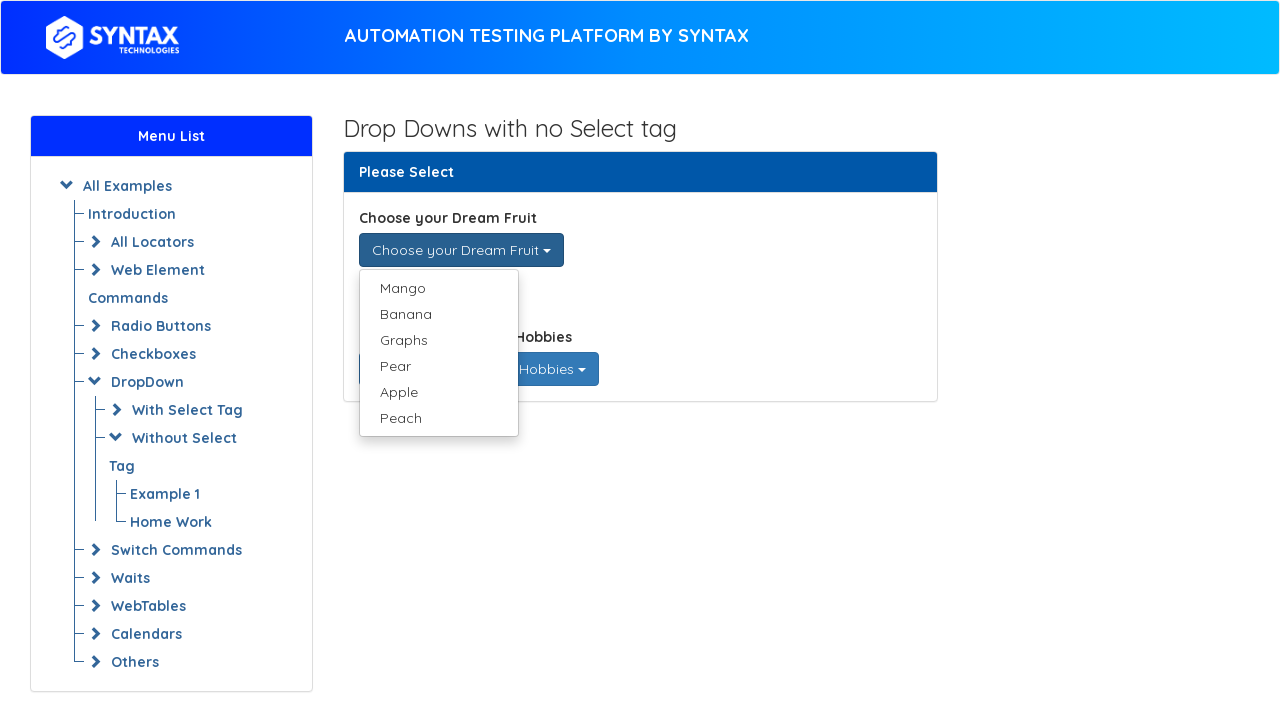

Waited for fruit dropdown options to become visible
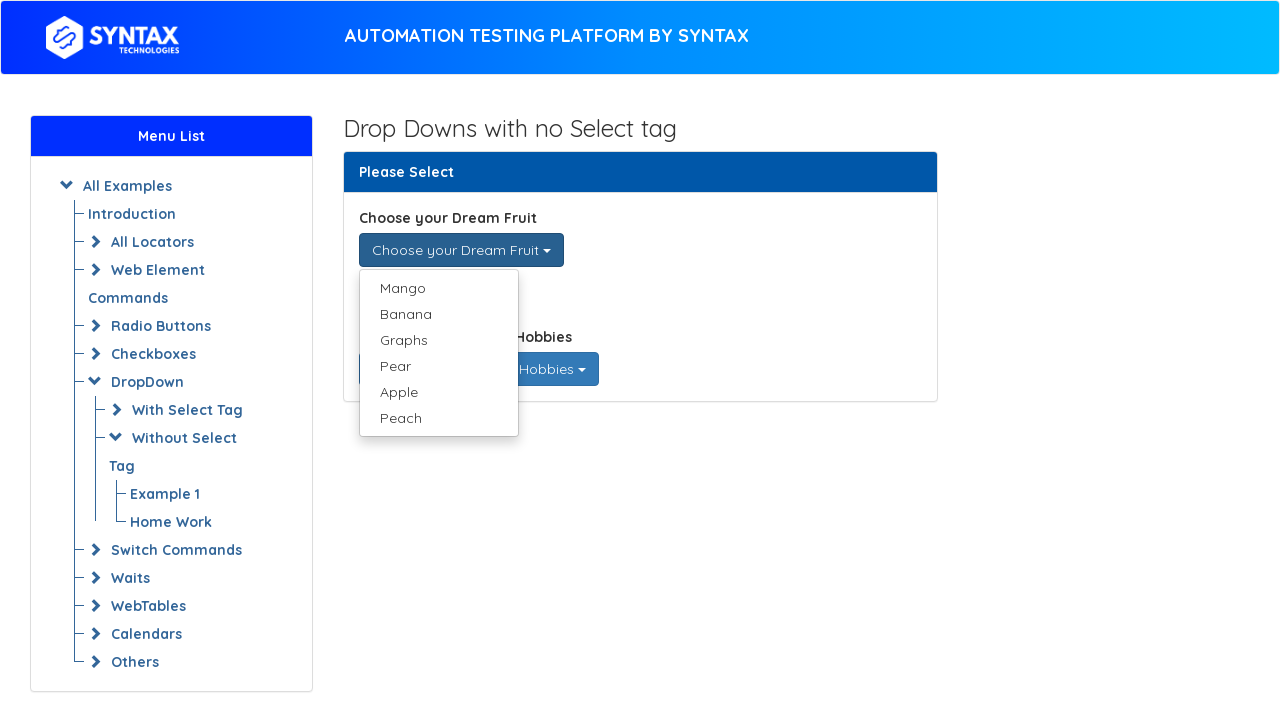

Retrieved all fruit dropdown option elements
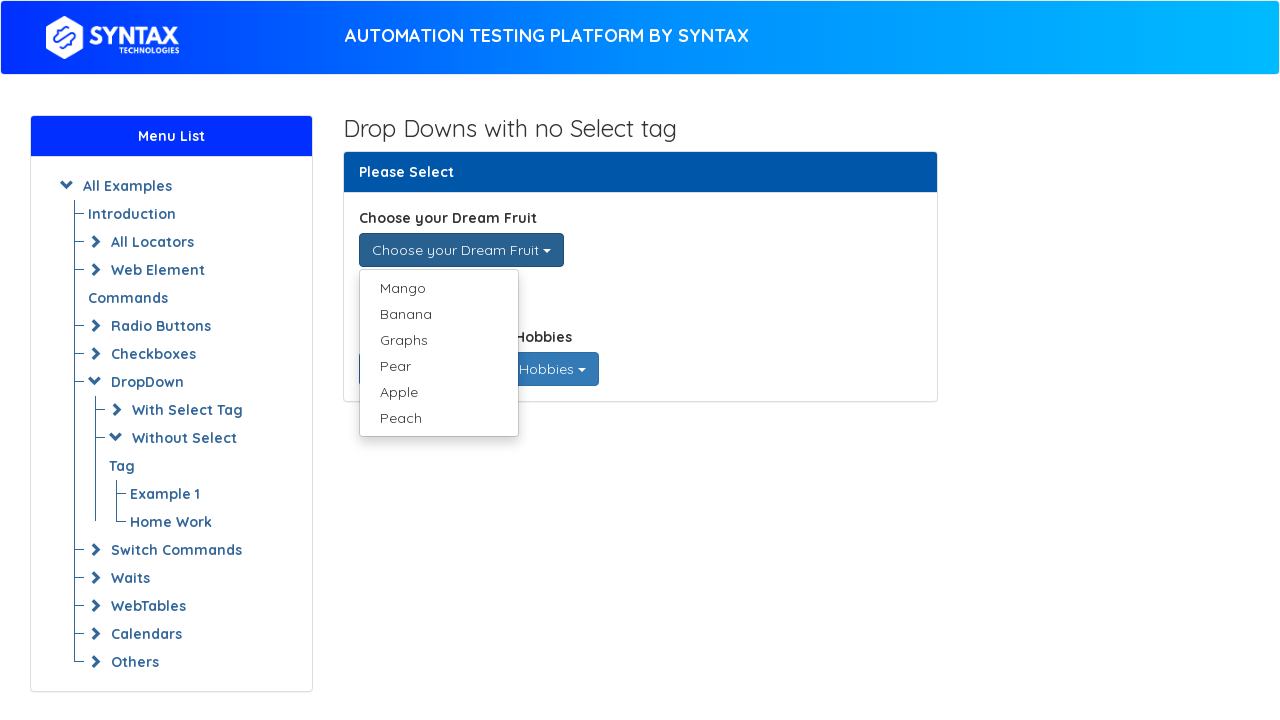

Selected 'Mango' from fruit dropdown at (438, 288) on ul.dropdown-menu.single-dropdown-menu li a >> nth=0
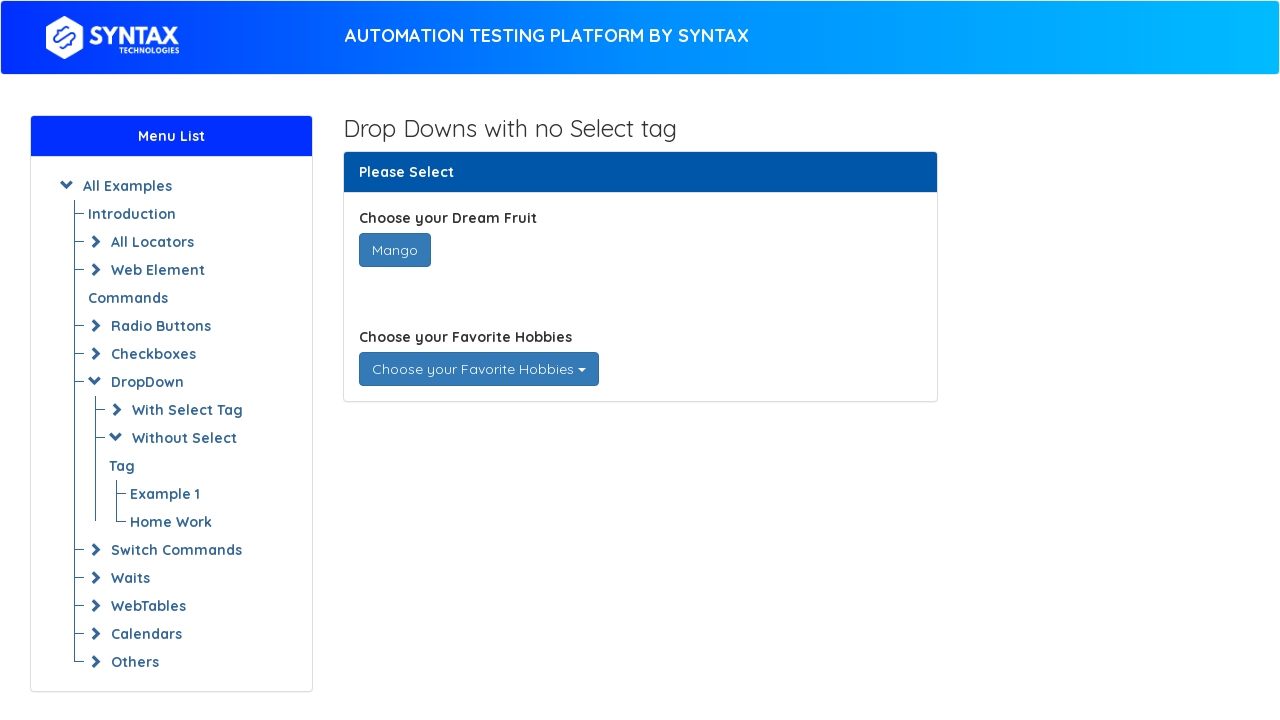

Clicked on favorite_hobbies dropdown to display hobby options at (478, 369) on div#favorite_hobbies
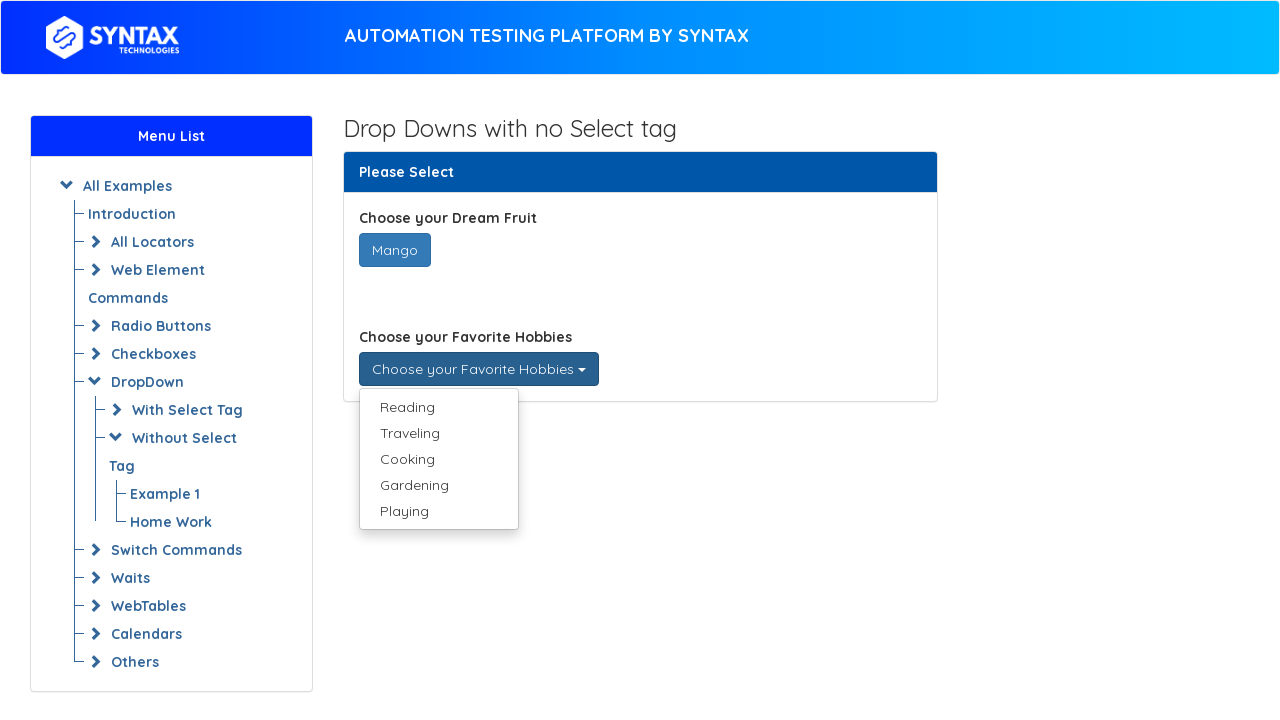

Waited for hobby dropdown options to become visible
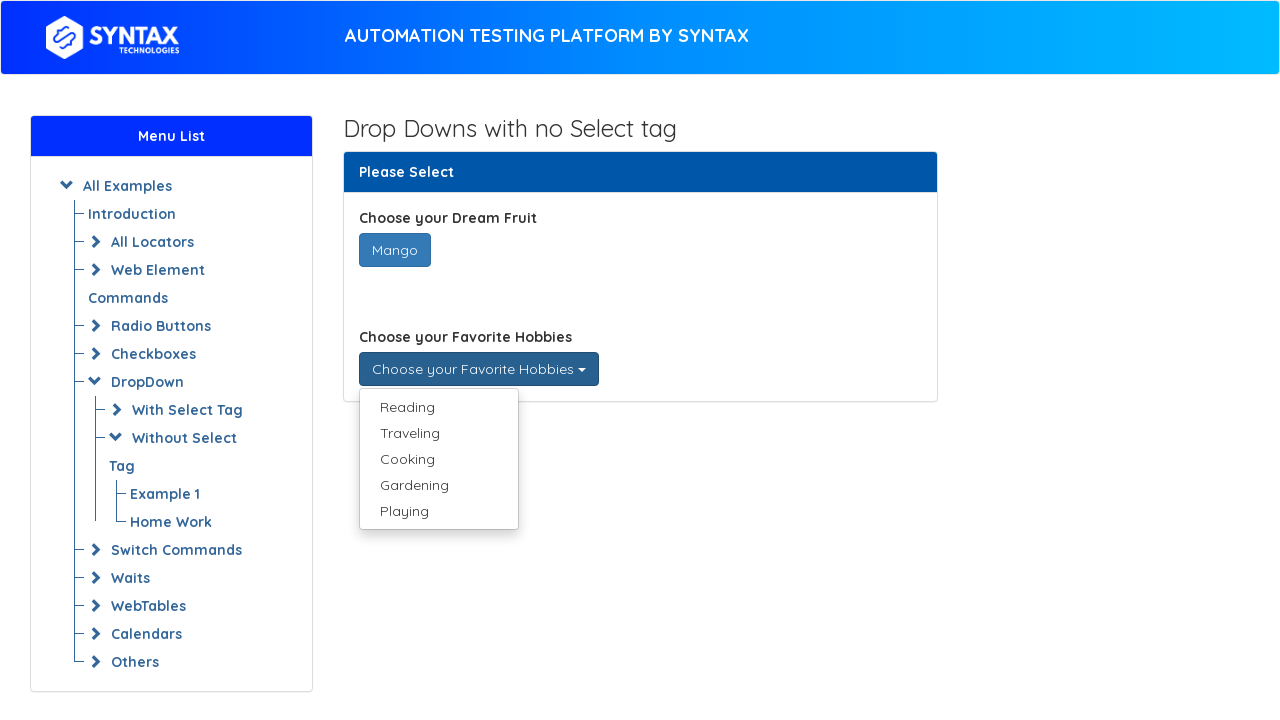

Retrieved all hobby dropdown option elements
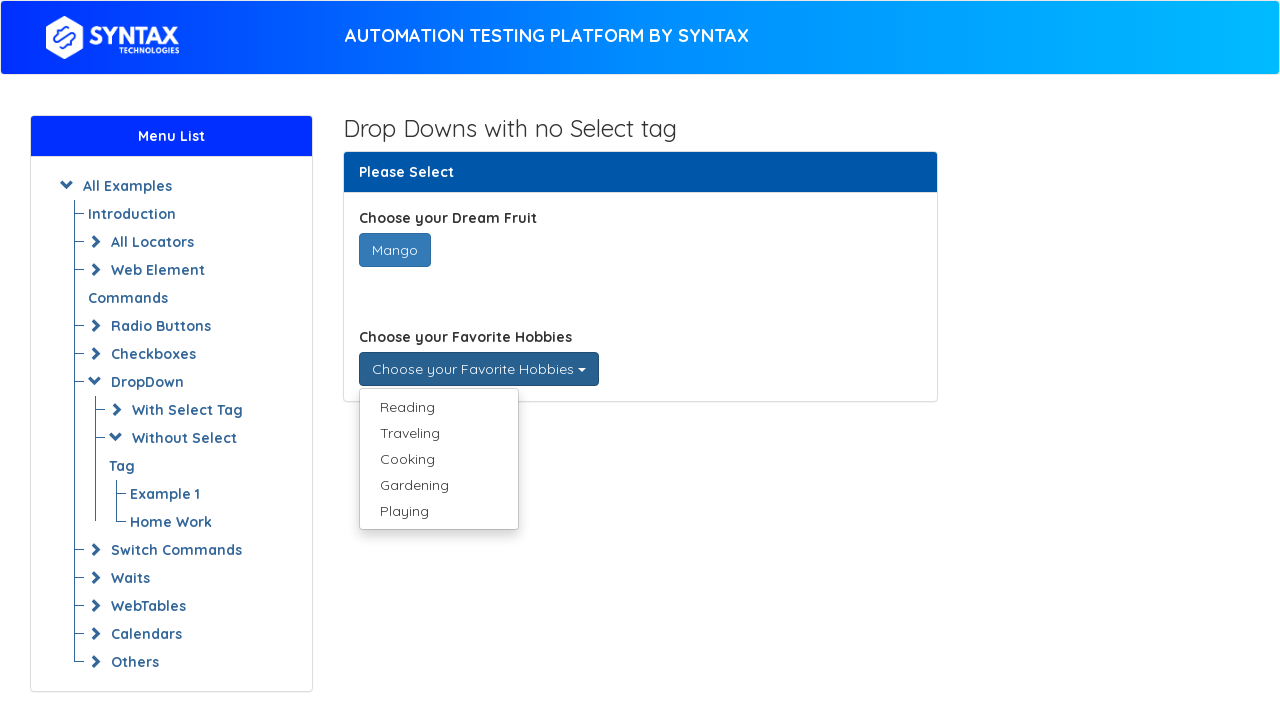

Selected 'Reading' from hobby dropdown at (438, 407) on ul.dropdown-menu.multi-dropdown-menu li a >> nth=0
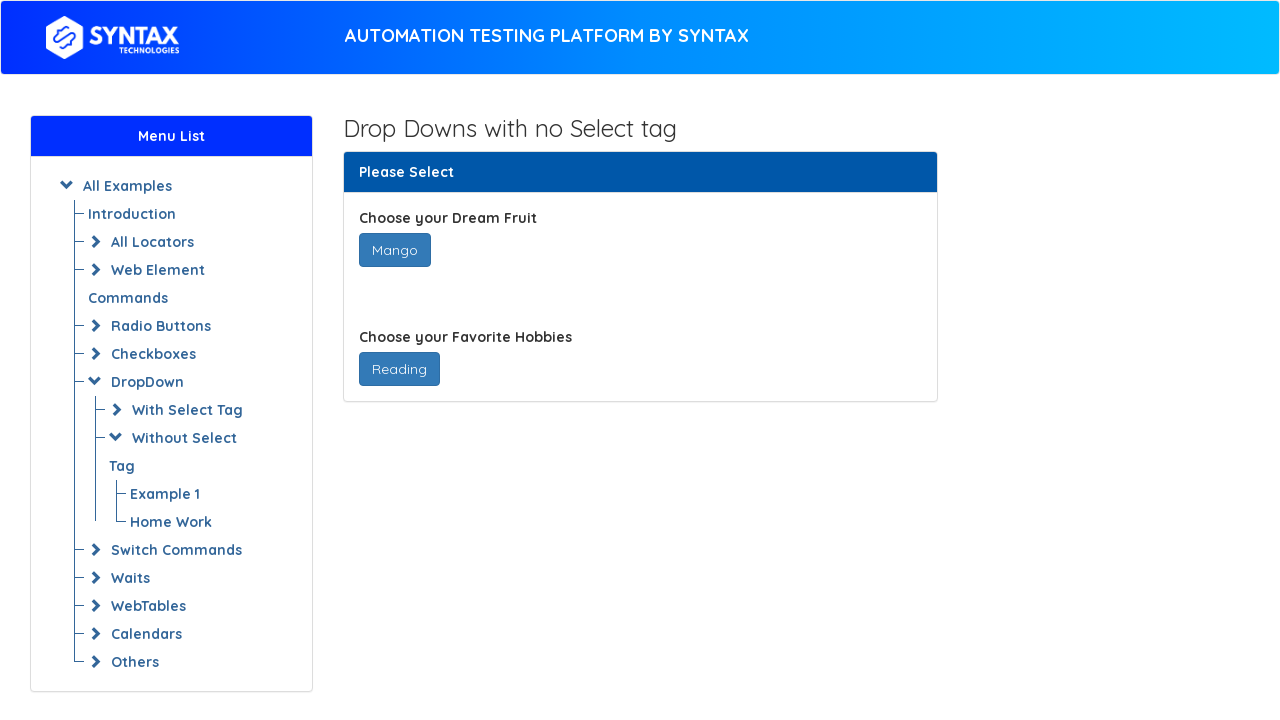

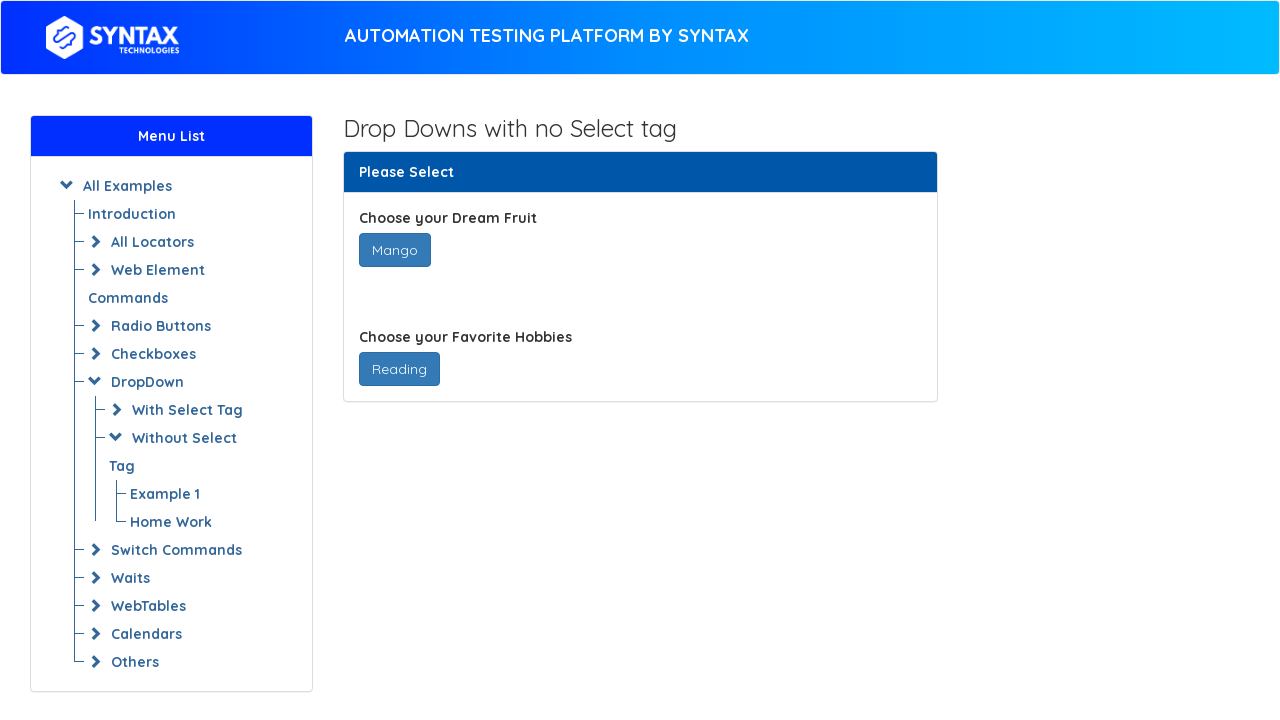